Navigates to Tinder's homepage and waits for the page to load

Starting URL: https://tinder.com

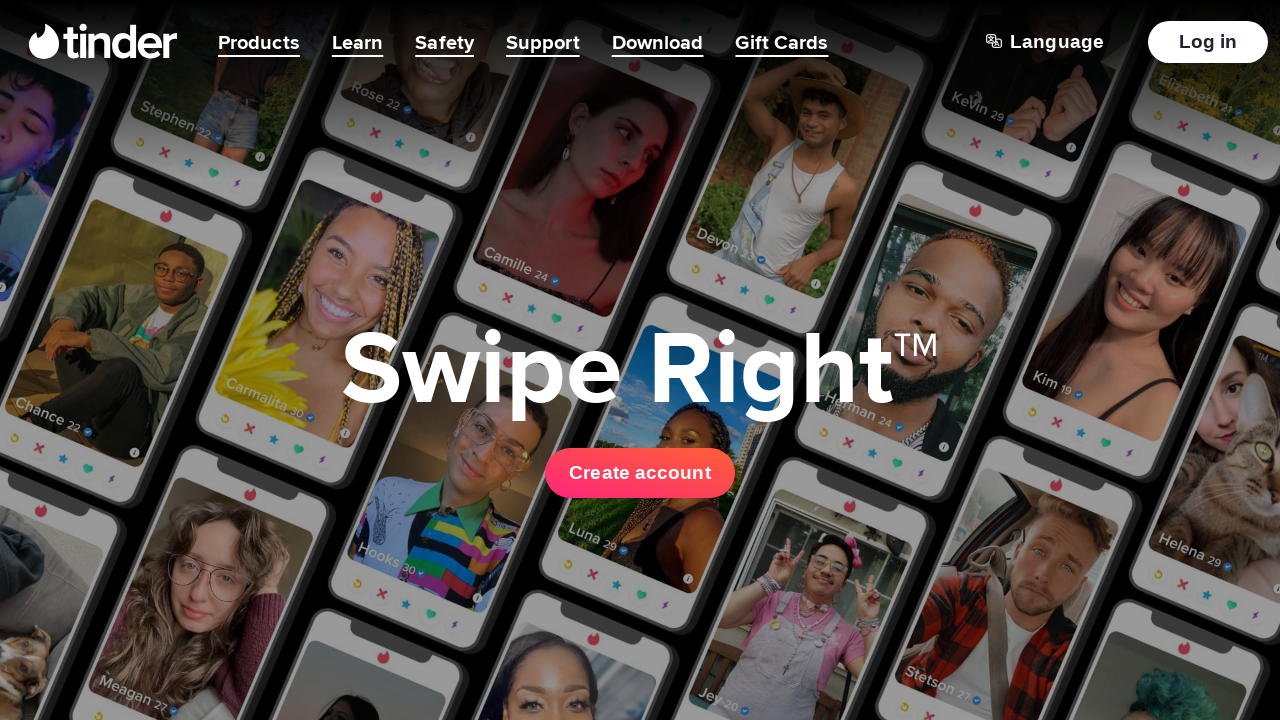

Navigated to Tinder homepage
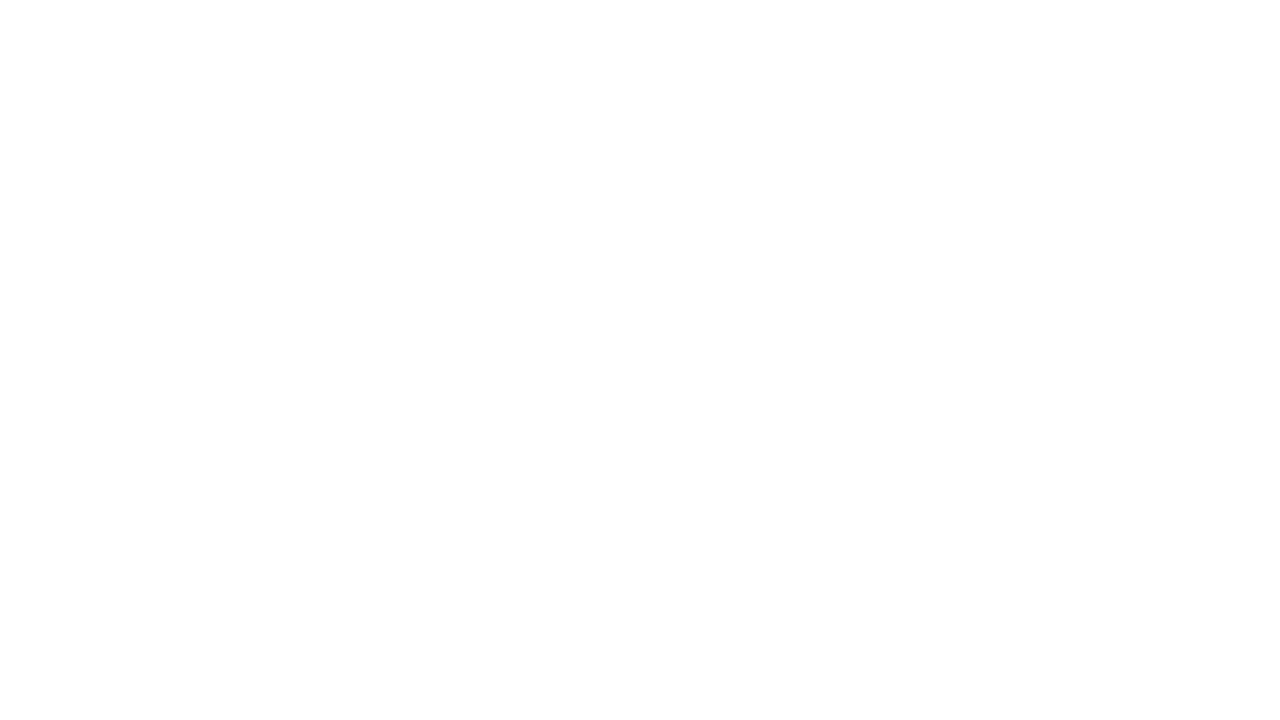

Page DOM content loaded
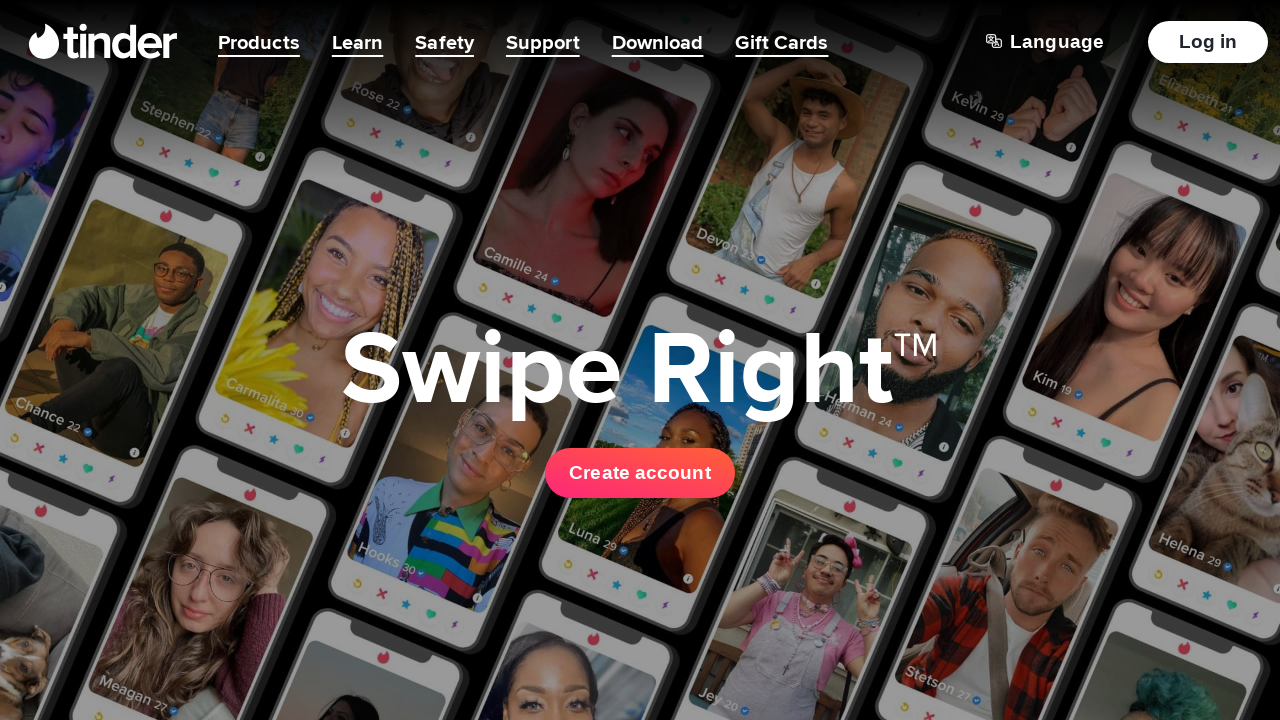

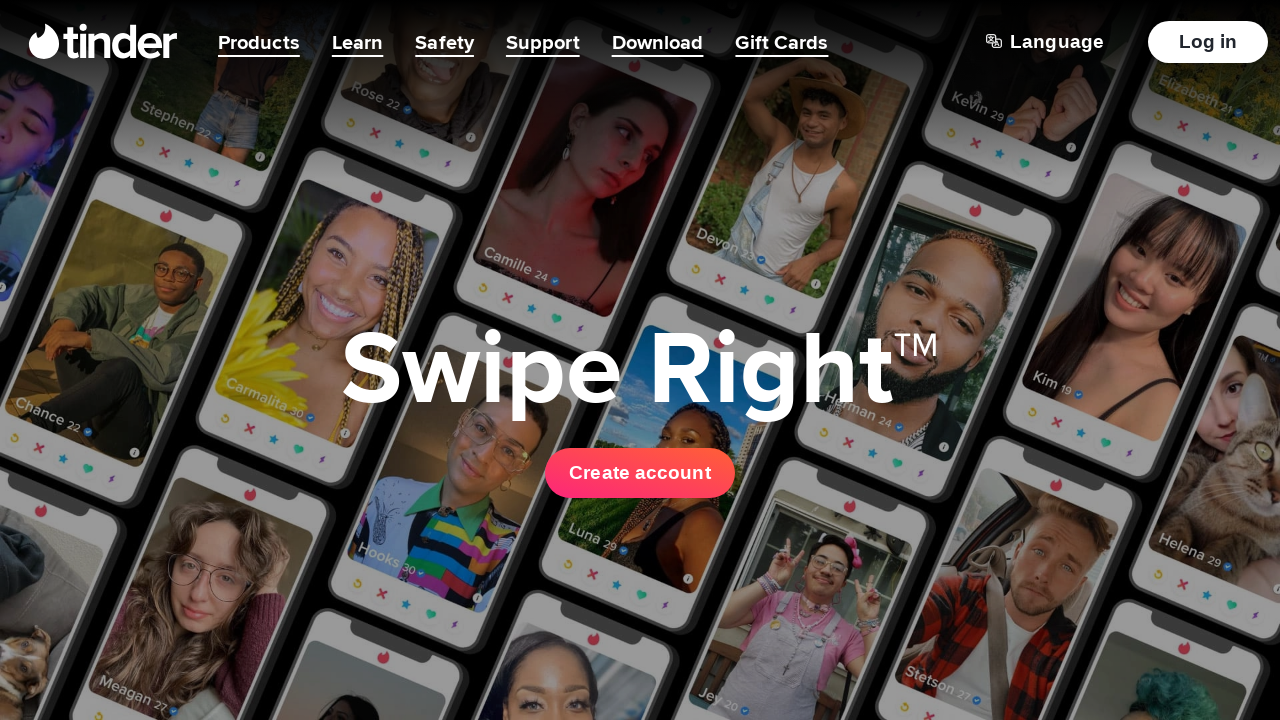